Waits for a price to reach $100, clicks book button, calculates a mathematical expression based on a value on the page, and submits the answer

Starting URL: http://suninjuly.github.io/explicit_wait2.html

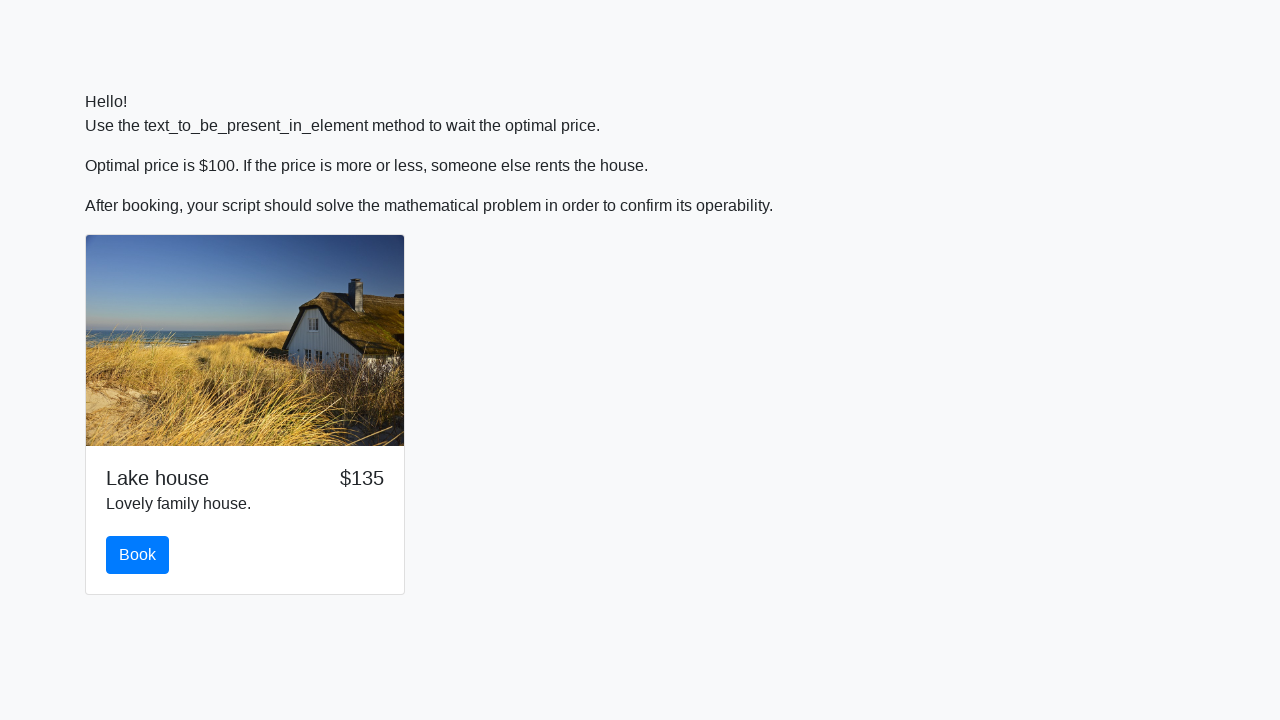

Waited for price to reach $100
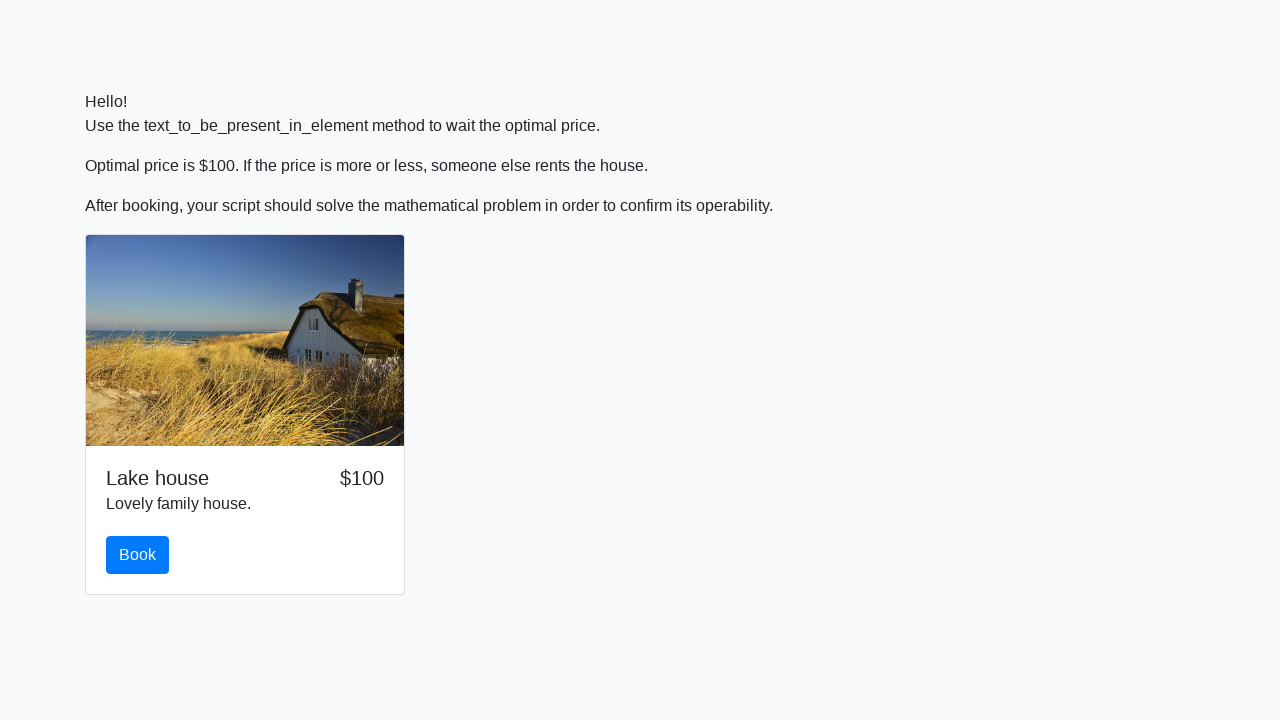

Clicked the book button at (138, 555) on #book
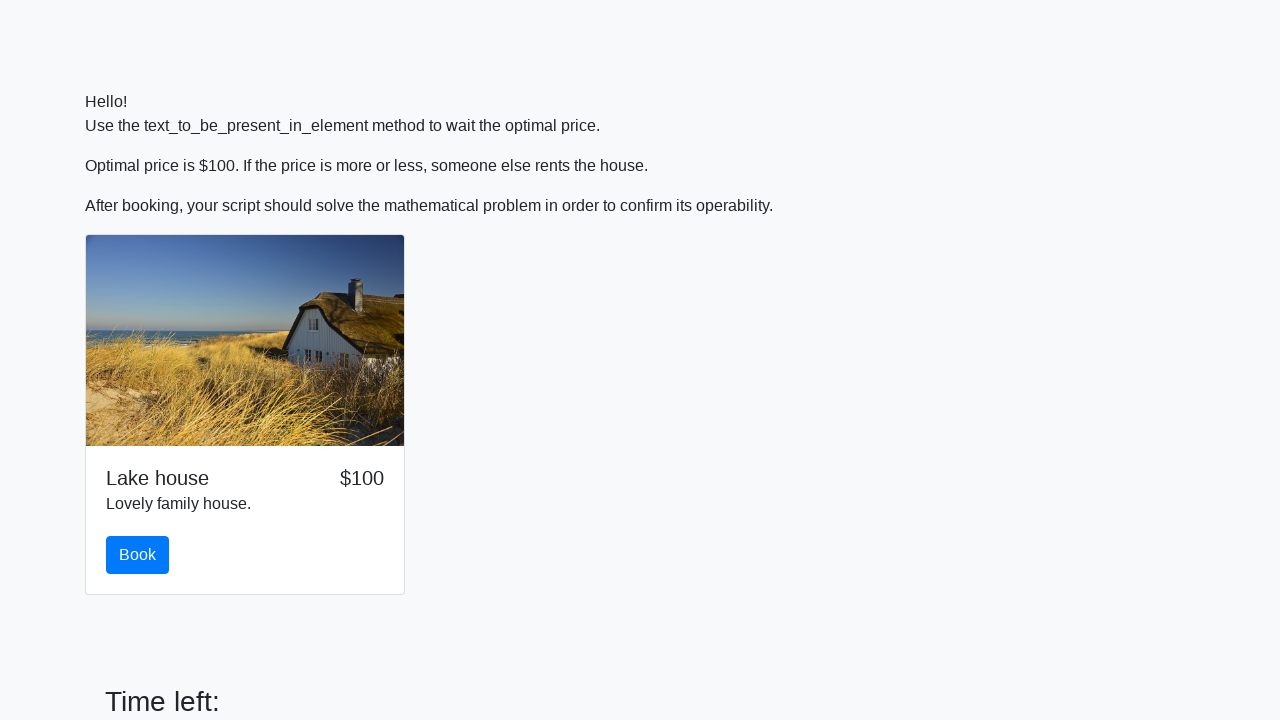

Retrieved input value: 372
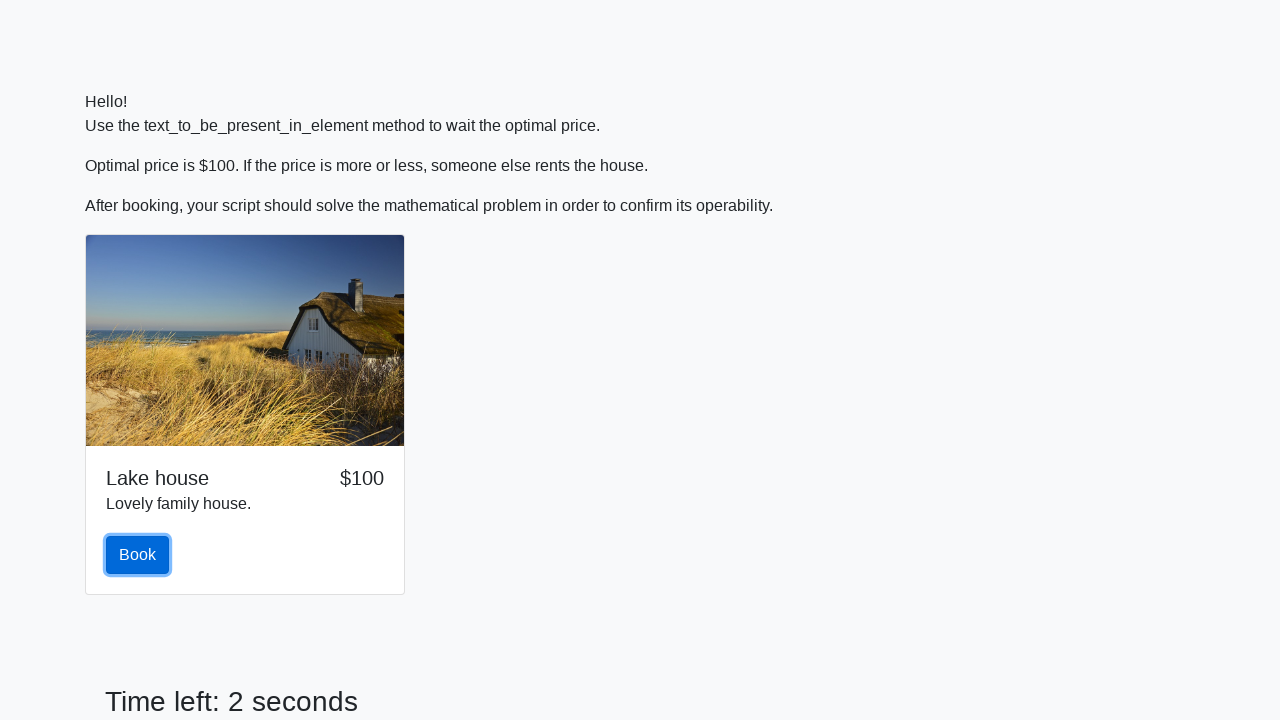

Calculated mathematical expression result: 2.4455479446204533
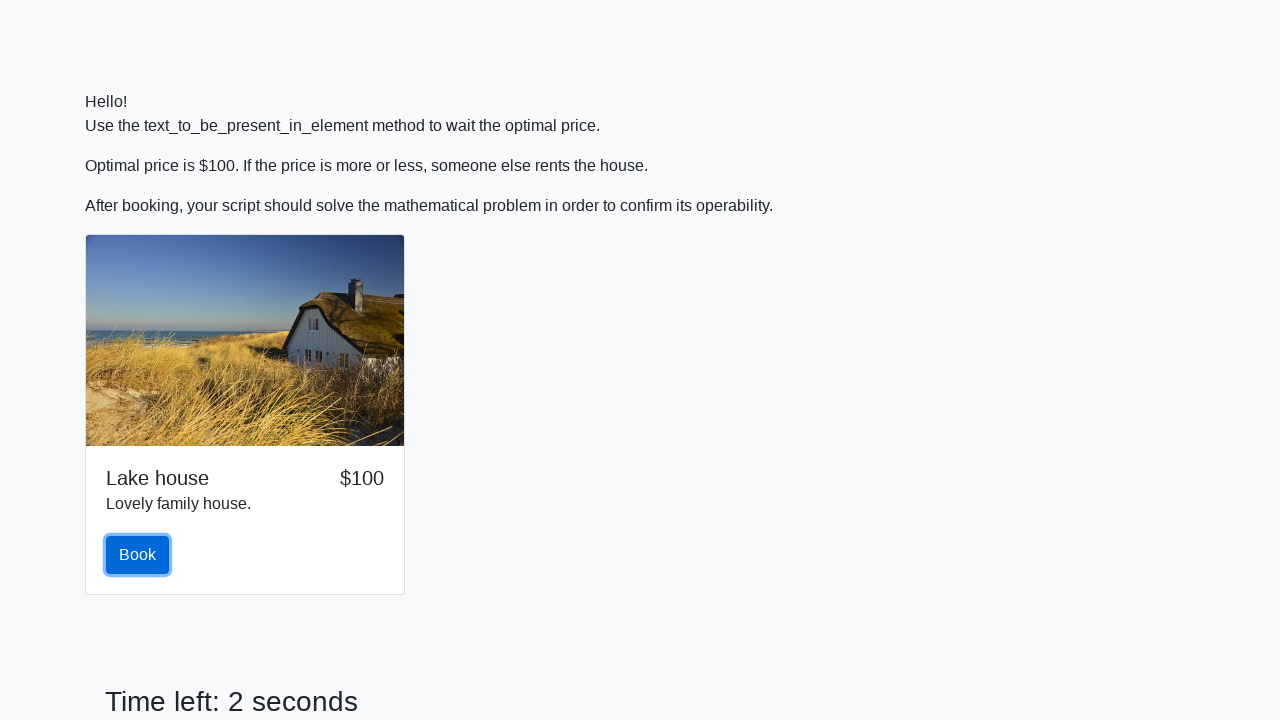

Filled answer field with calculated result: 2.4455479446204533 on #answer
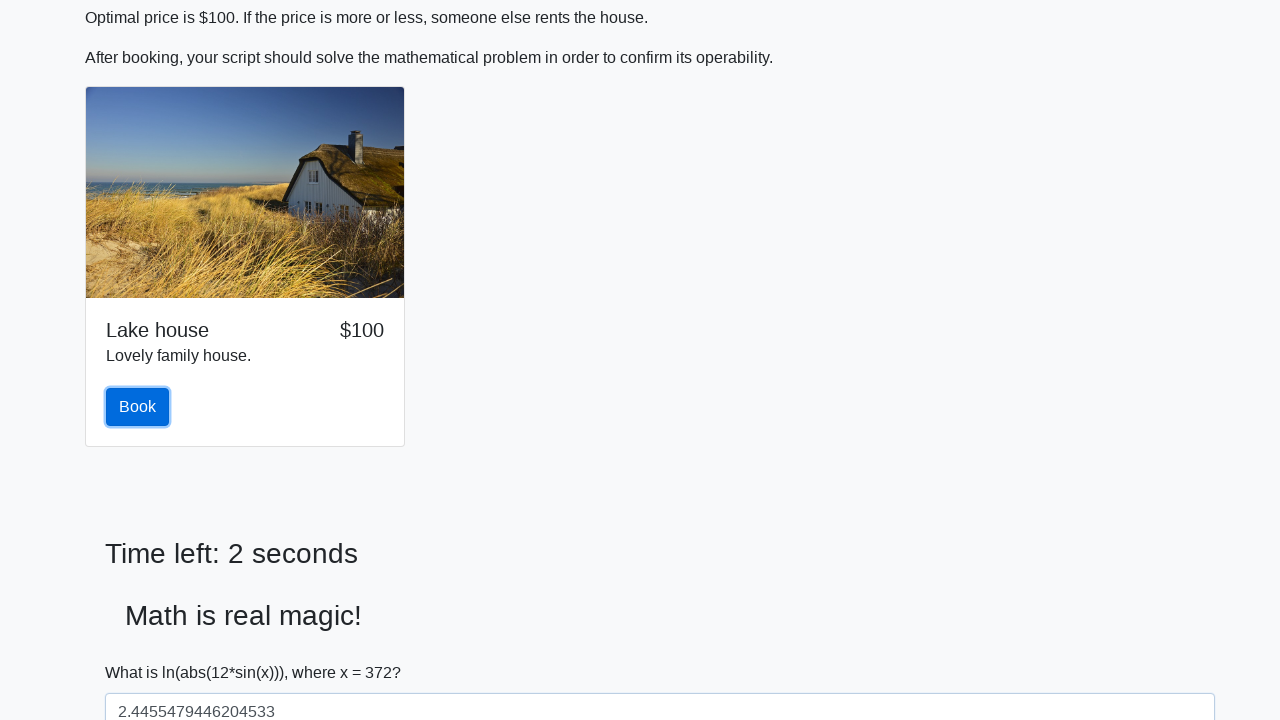

Clicked solve button to submit the answer at (143, 651) on #solve
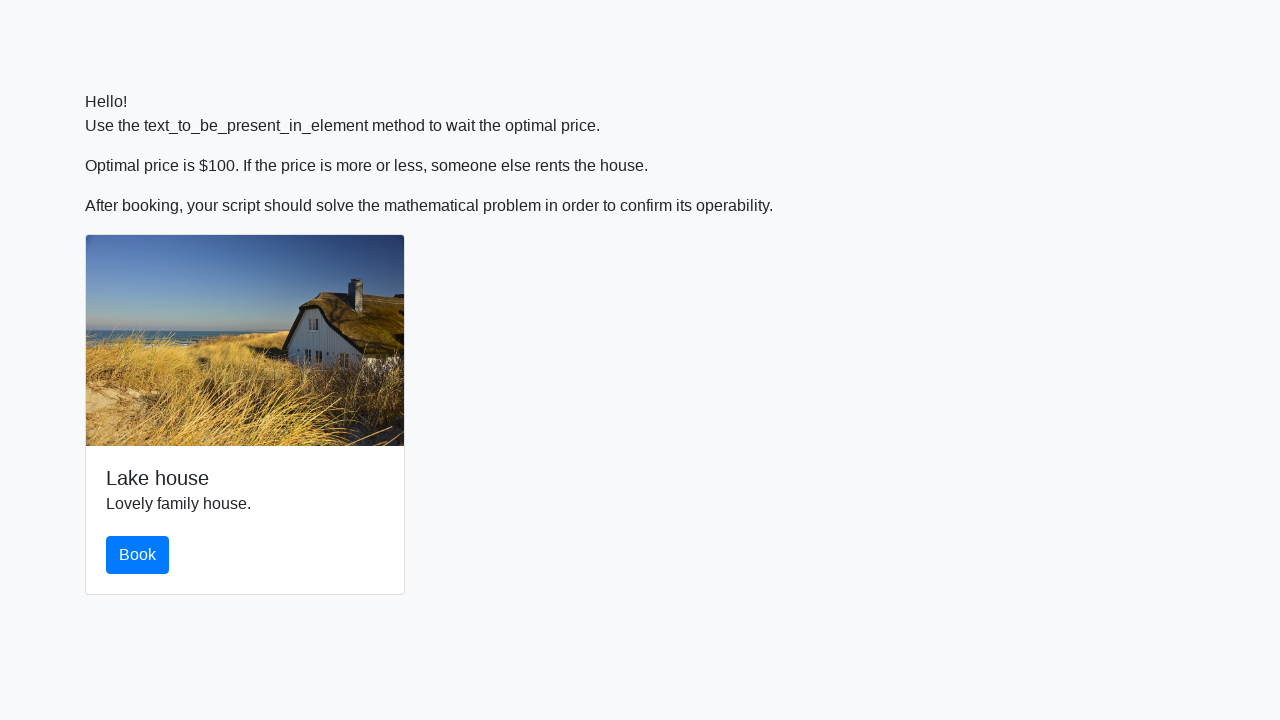

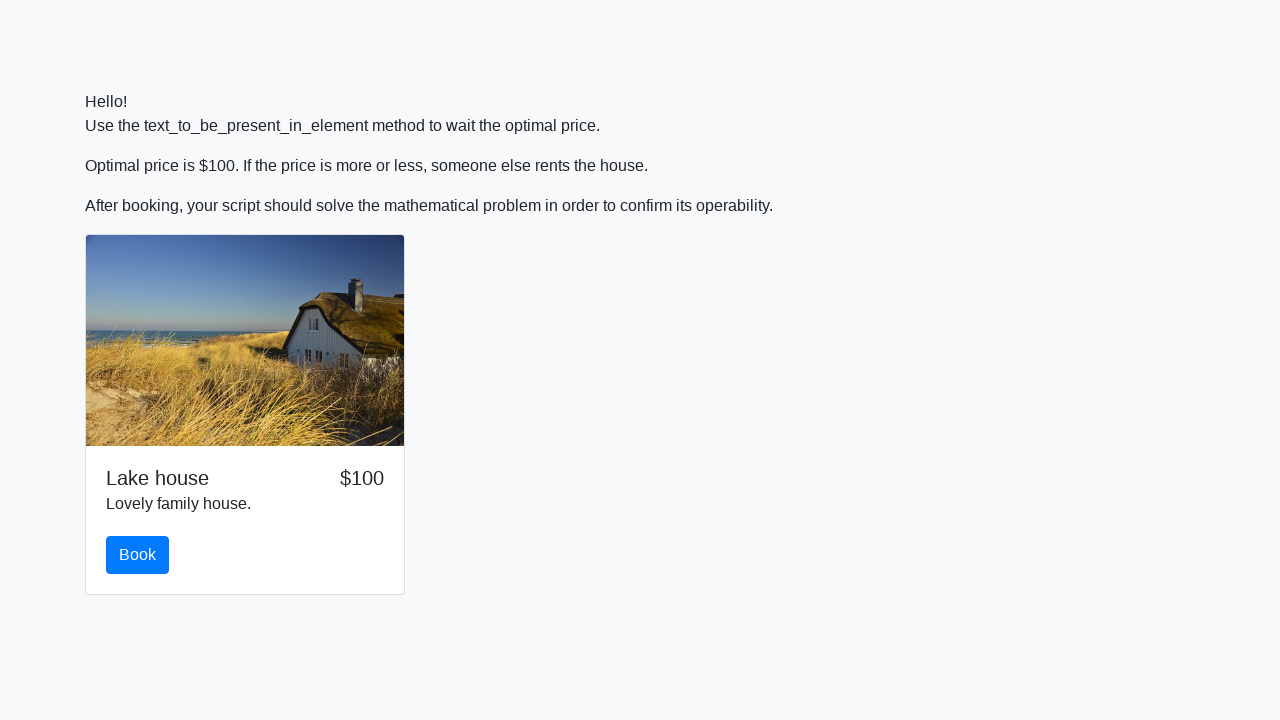